Tests drag and drop by offset functionality by calculating positions and dragging element

Starting URL: https://www.selenium.dev/selenium/web/mouse_interaction.html

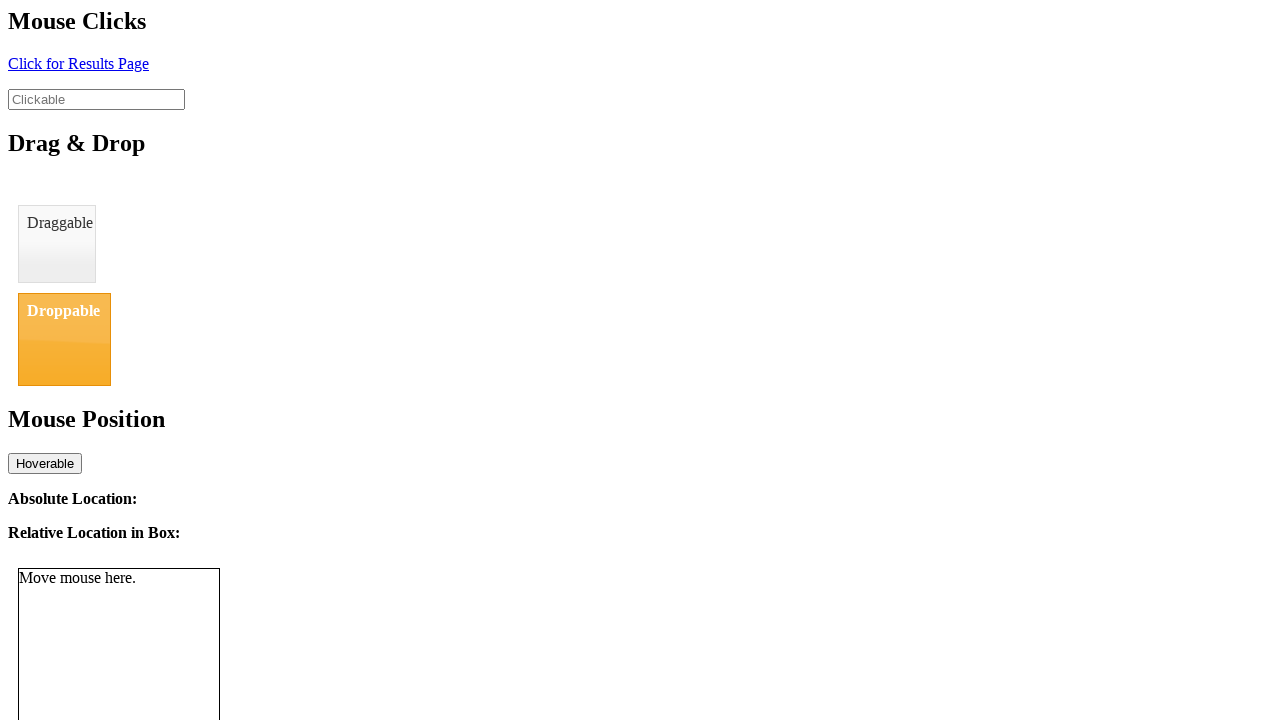

Located draggable element
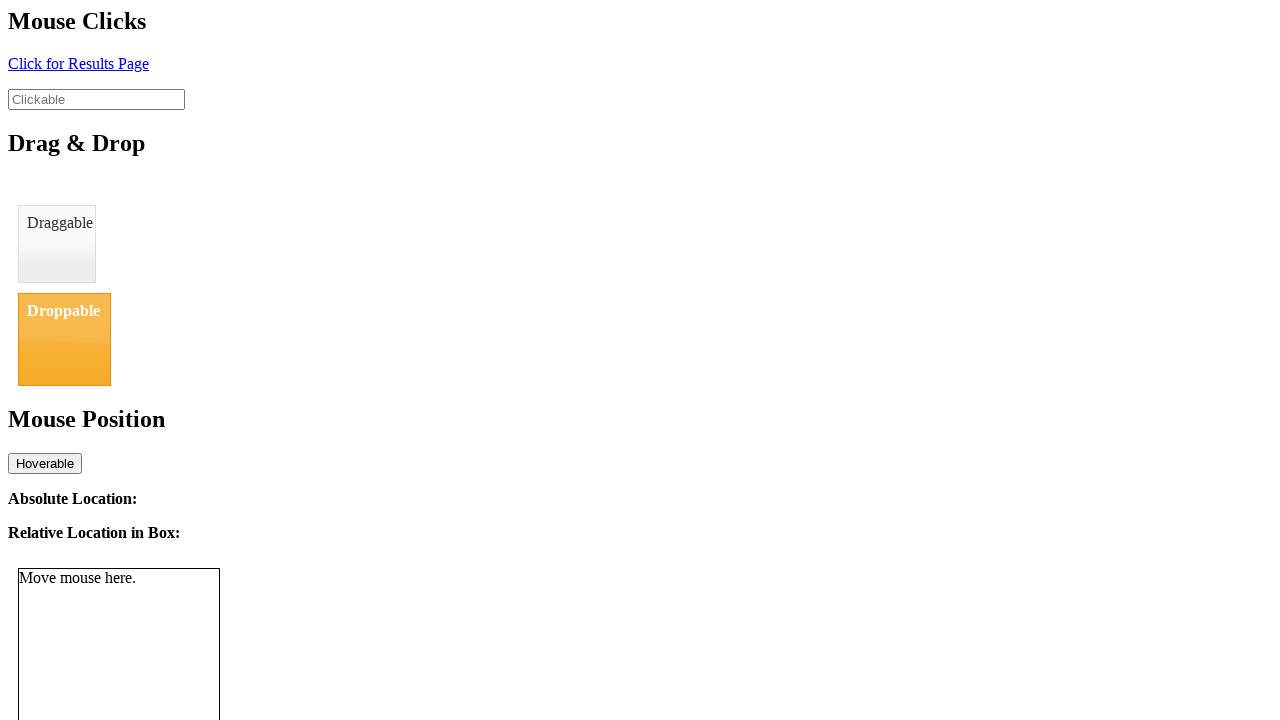

Located droppable target element
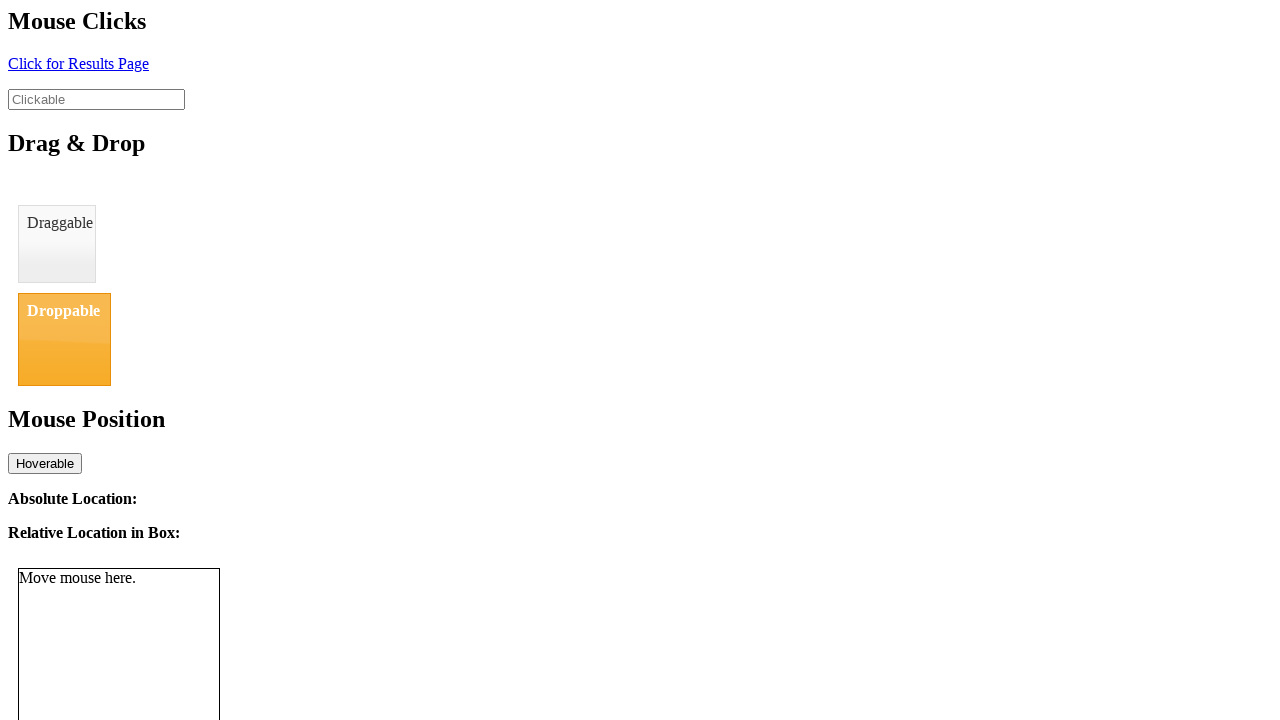

Dragged element to target location at (64, 339)
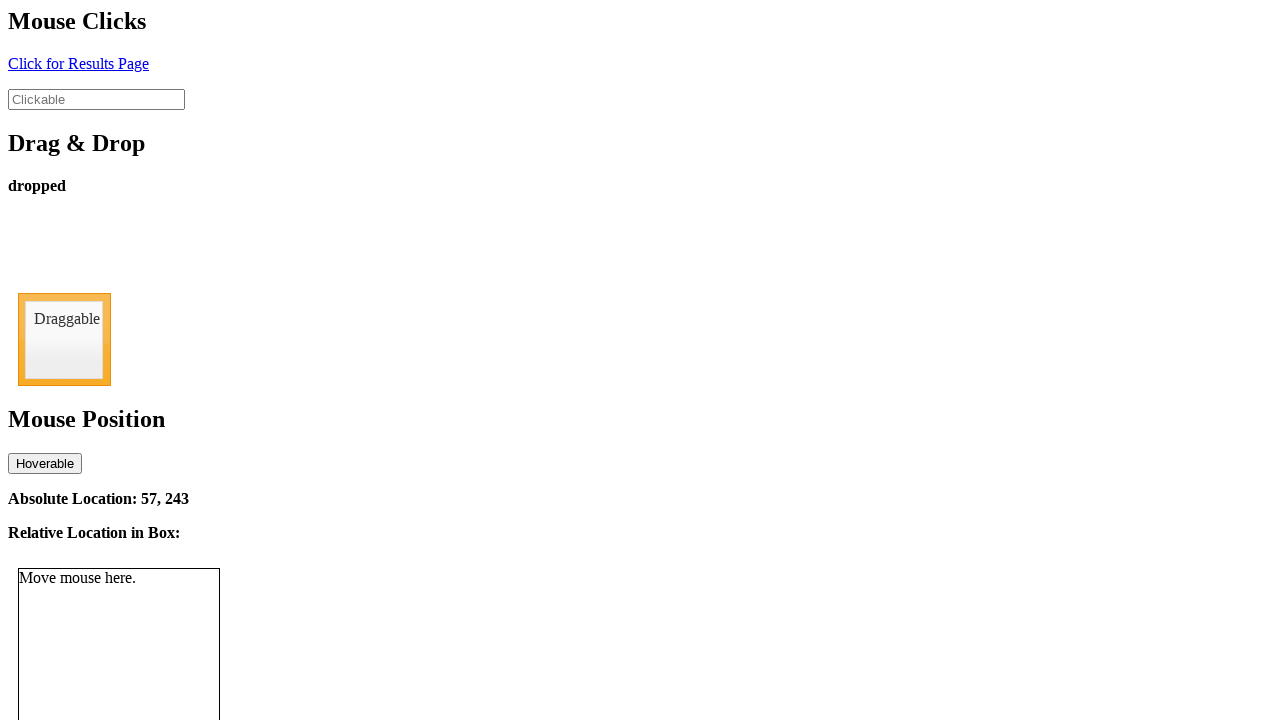

Drop status element became visible
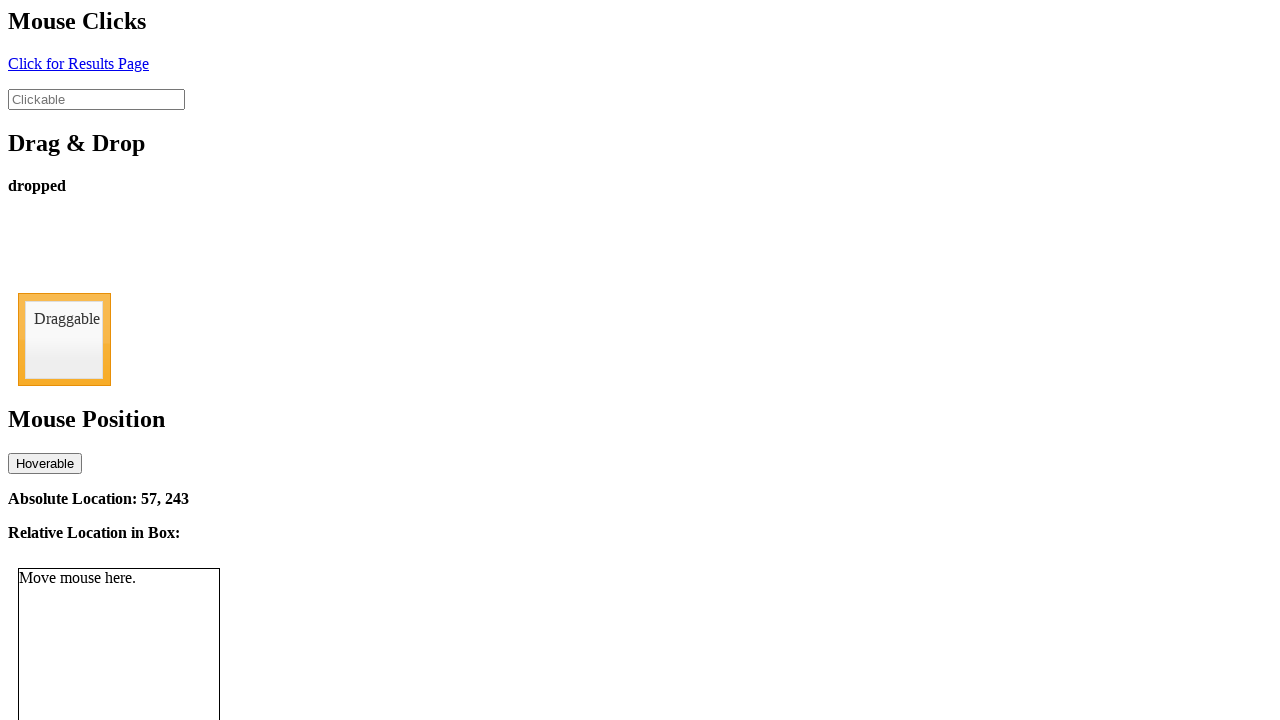

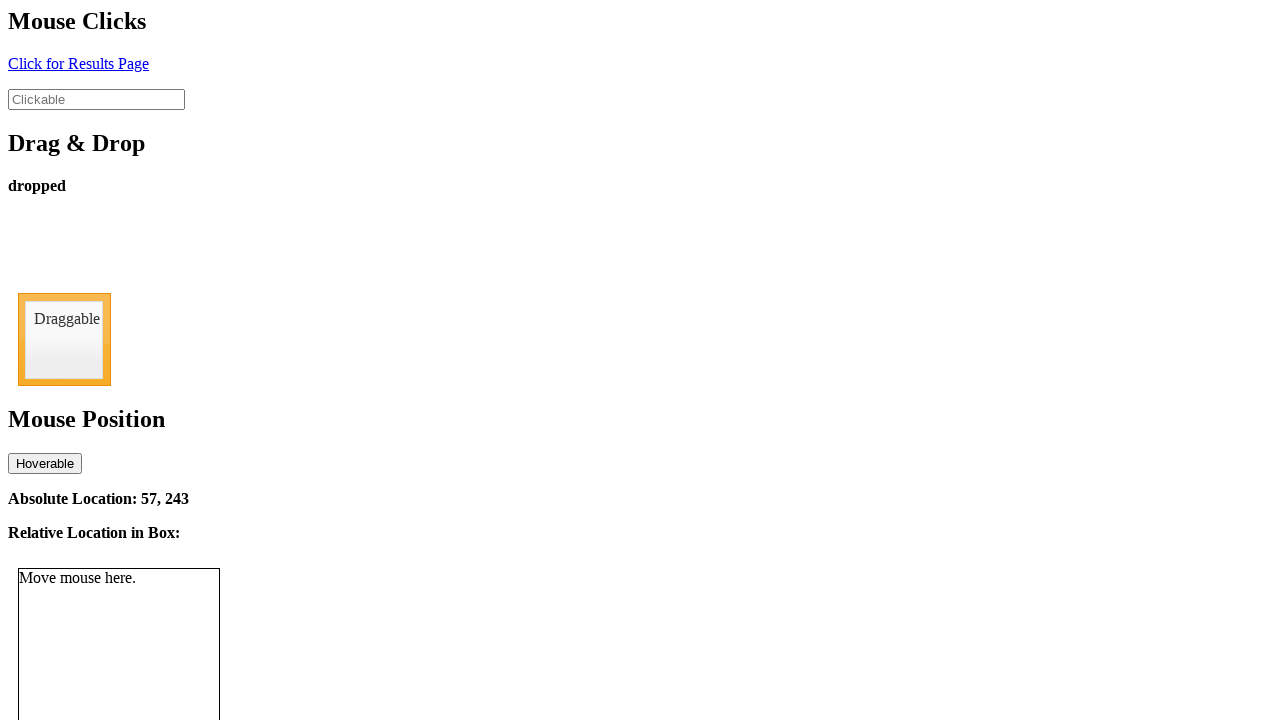